Tests explicit wait functionality by waiting for a price element to display "$100", then clicking a book button, reading a value, calculating a mathematical result, entering it into an answer field, and submitting.

Starting URL: http://suninjuly.github.io/explicit_wait2.html

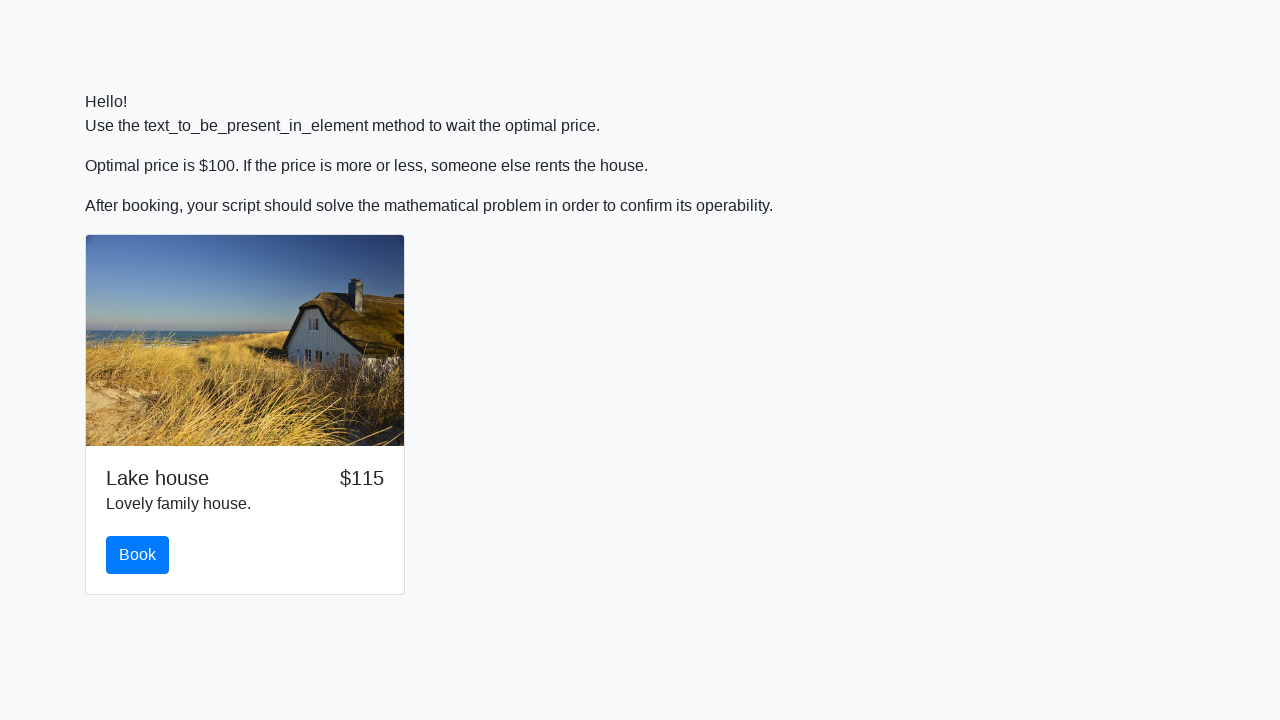

Waited for price element to display '$100'
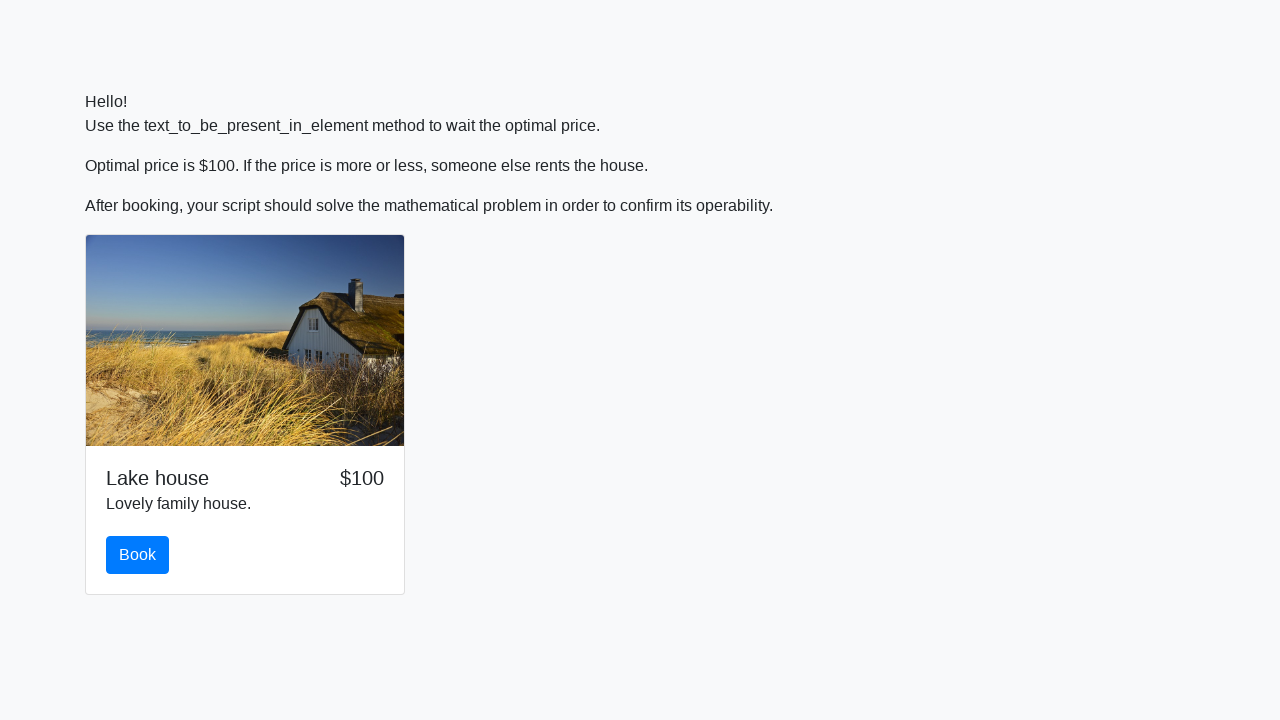

Clicked the book button at (138, 555) on #book
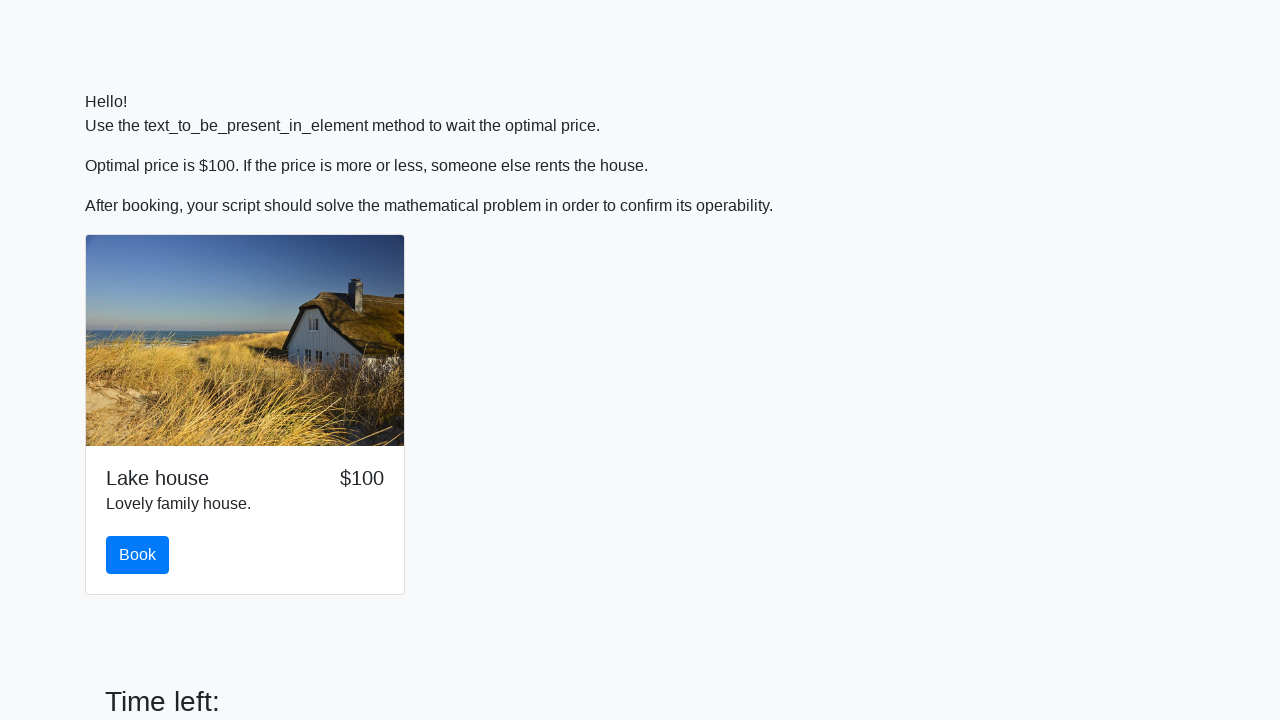

Retrieved value from input_value element: 623
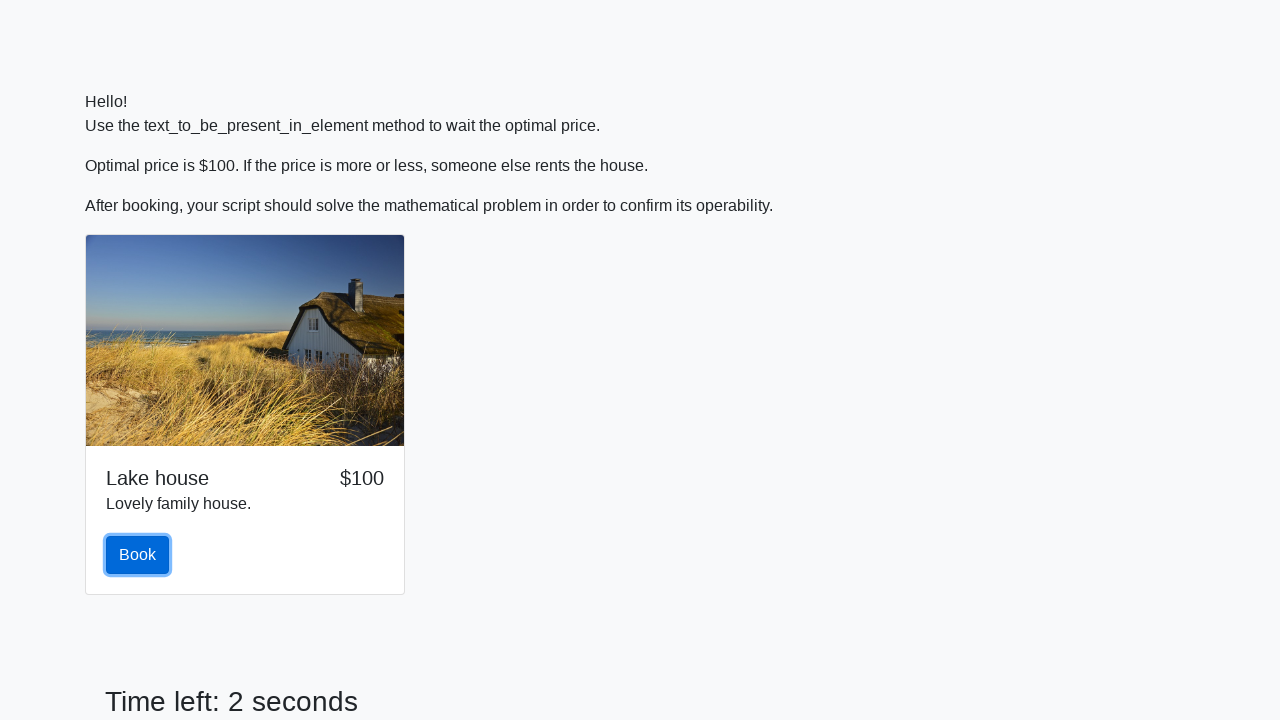

Calculated mathematical result: 2.2887119256626525
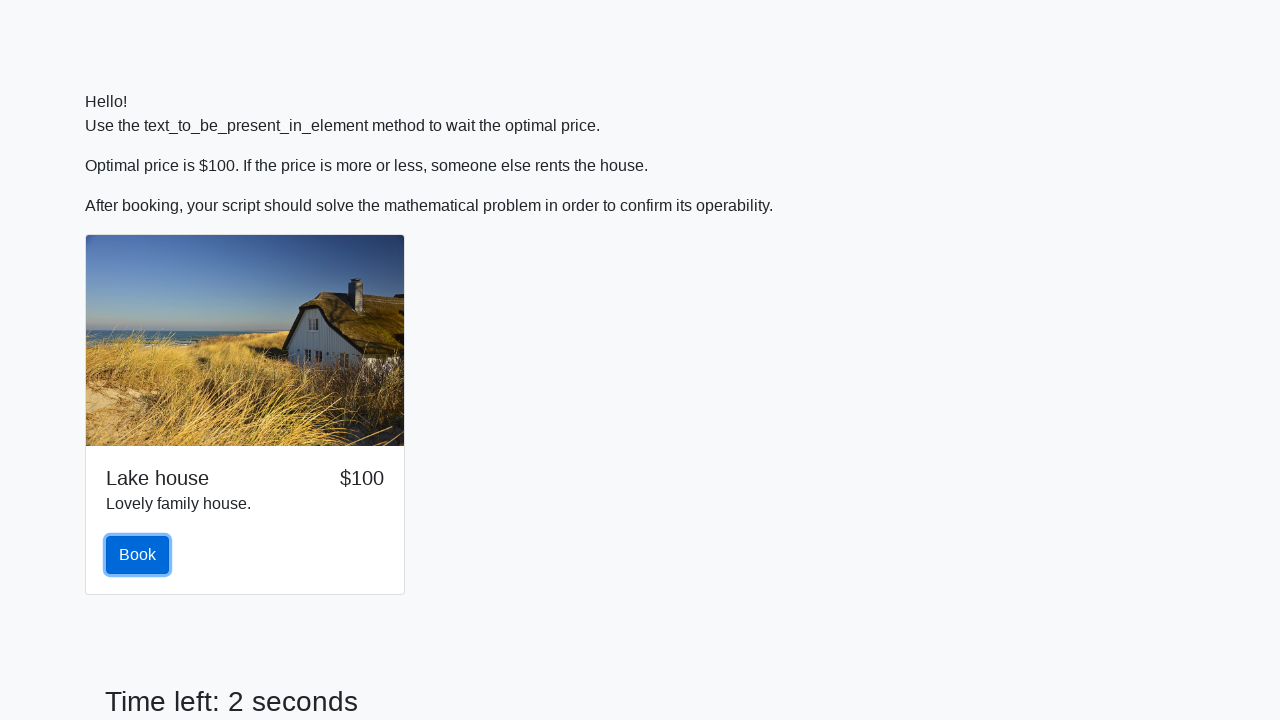

Entered calculated answer '2.2887119256626525' into answer field on #answer
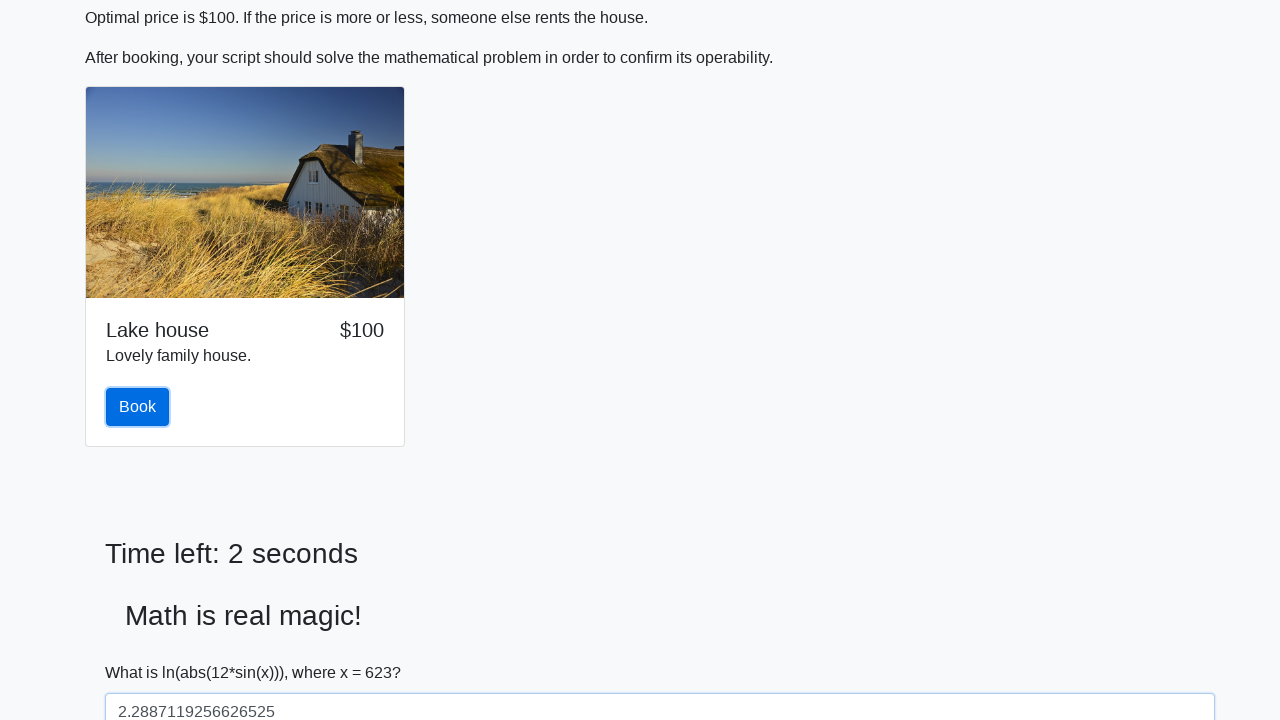

Clicked solve button to submit the answer at (143, 651) on #solve
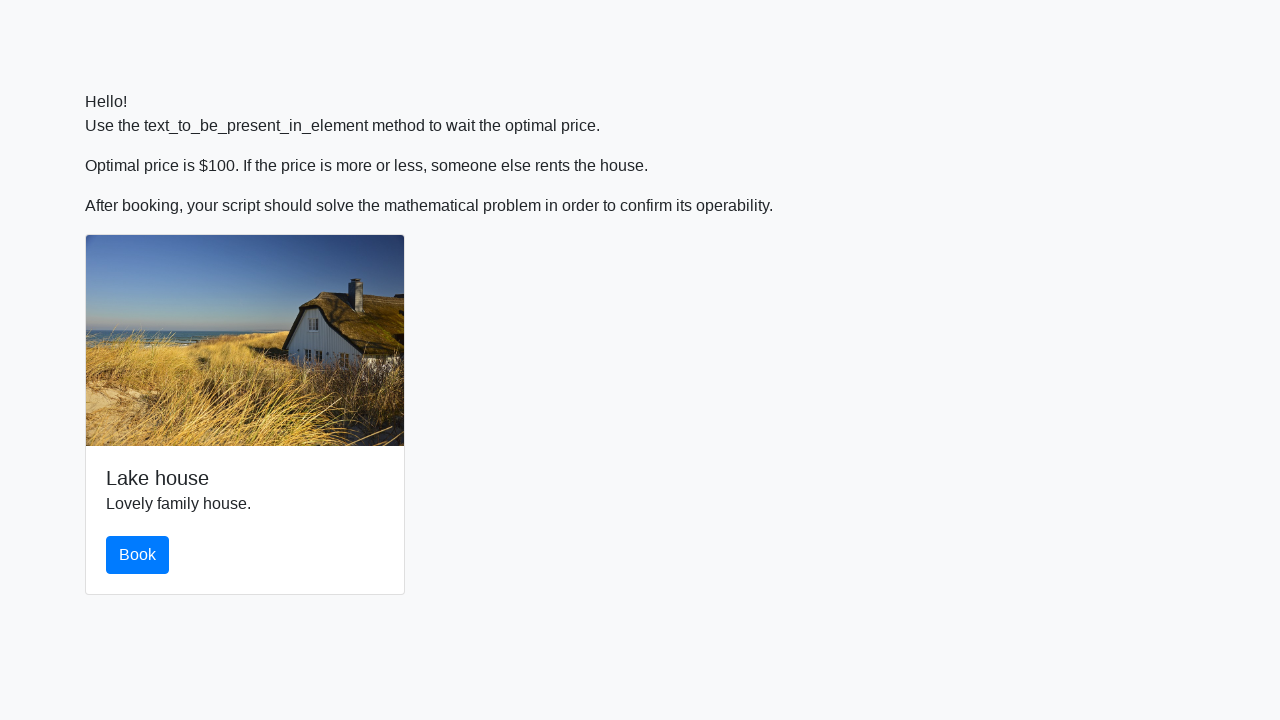

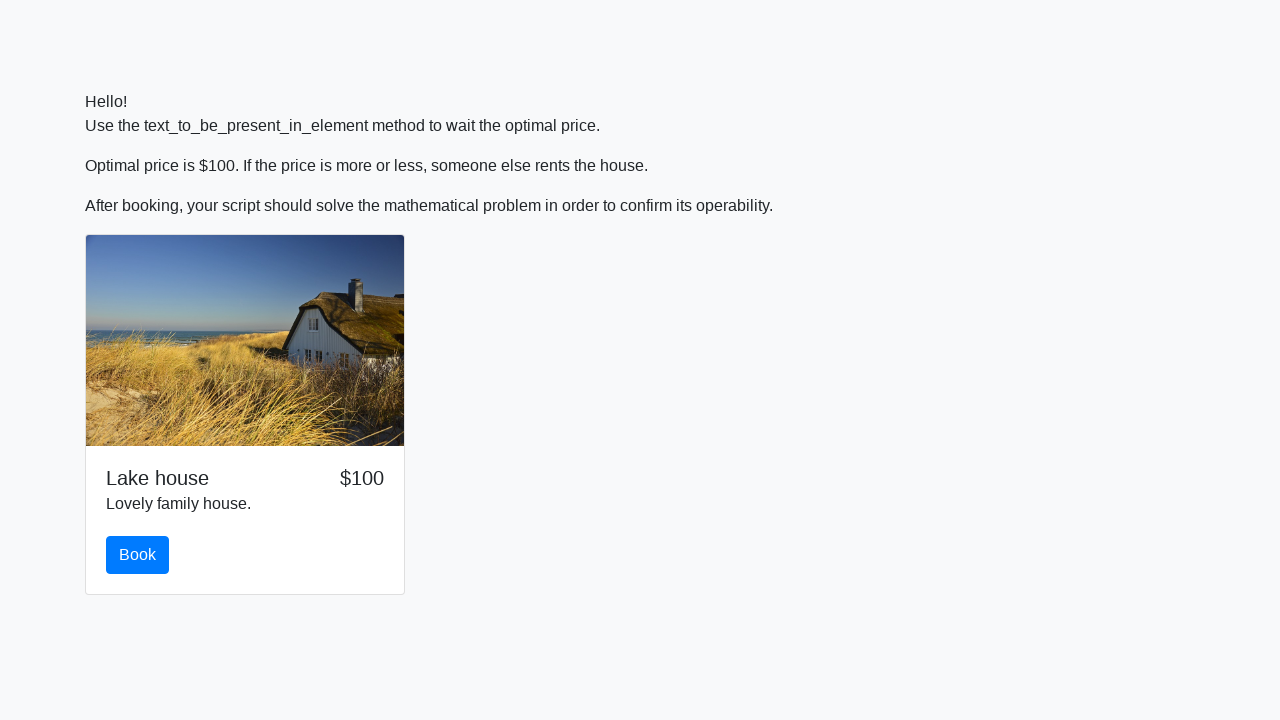